Tests scrolling functionality by scrolling the page window and then scrolling within a fixed-header table element to view all table rows

Starting URL: https://rahulshettyacademy.com/AutomationPractice/

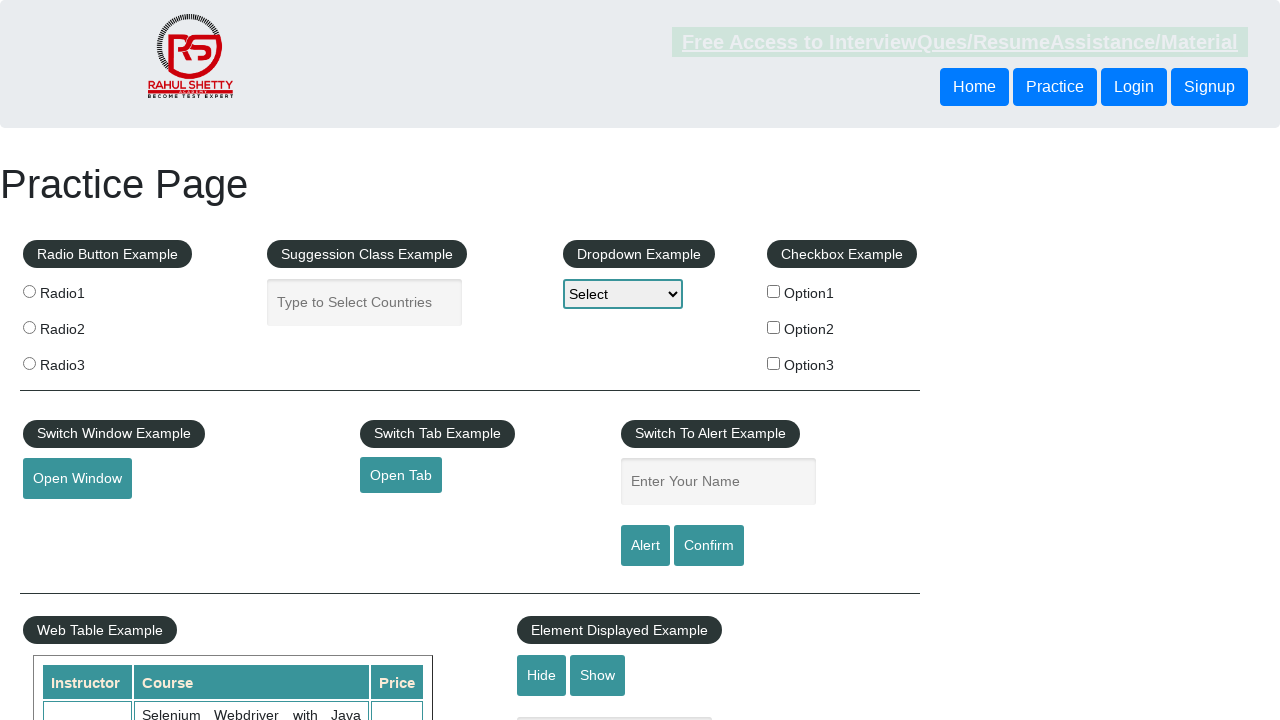

Scrolled page window down by 500 pixels
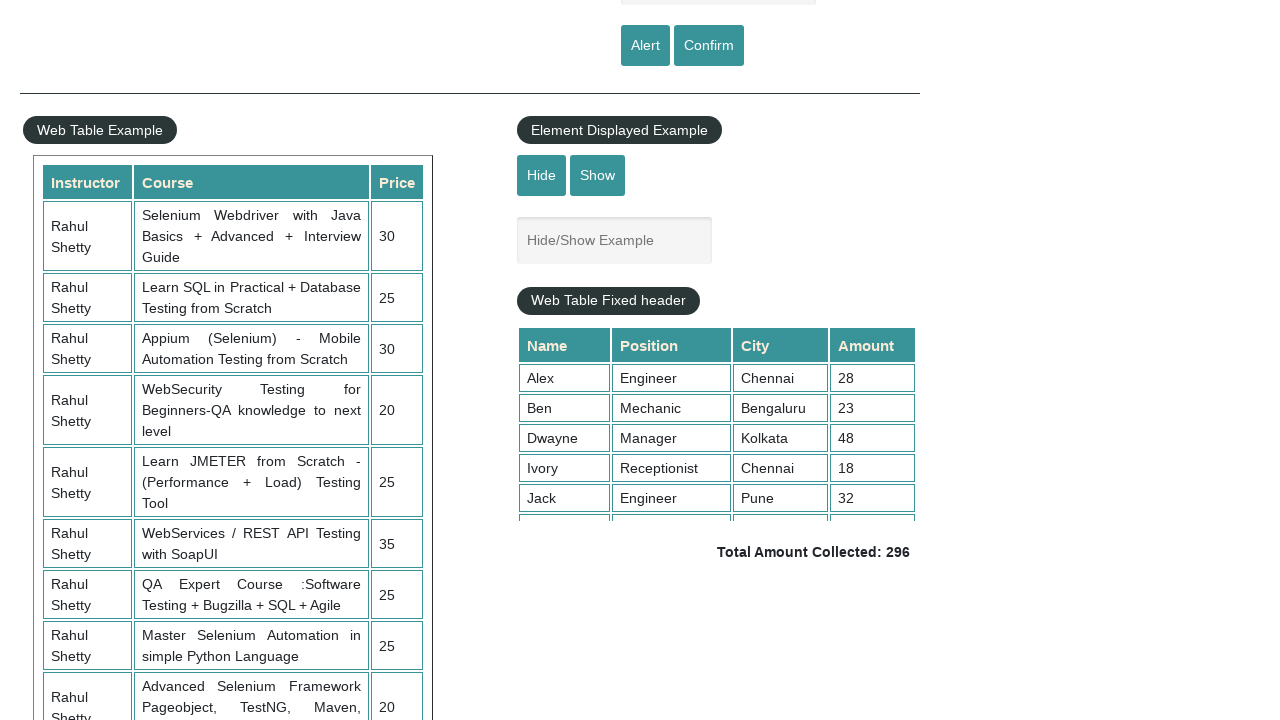

Scrolled fixed-header table to reveal all rows
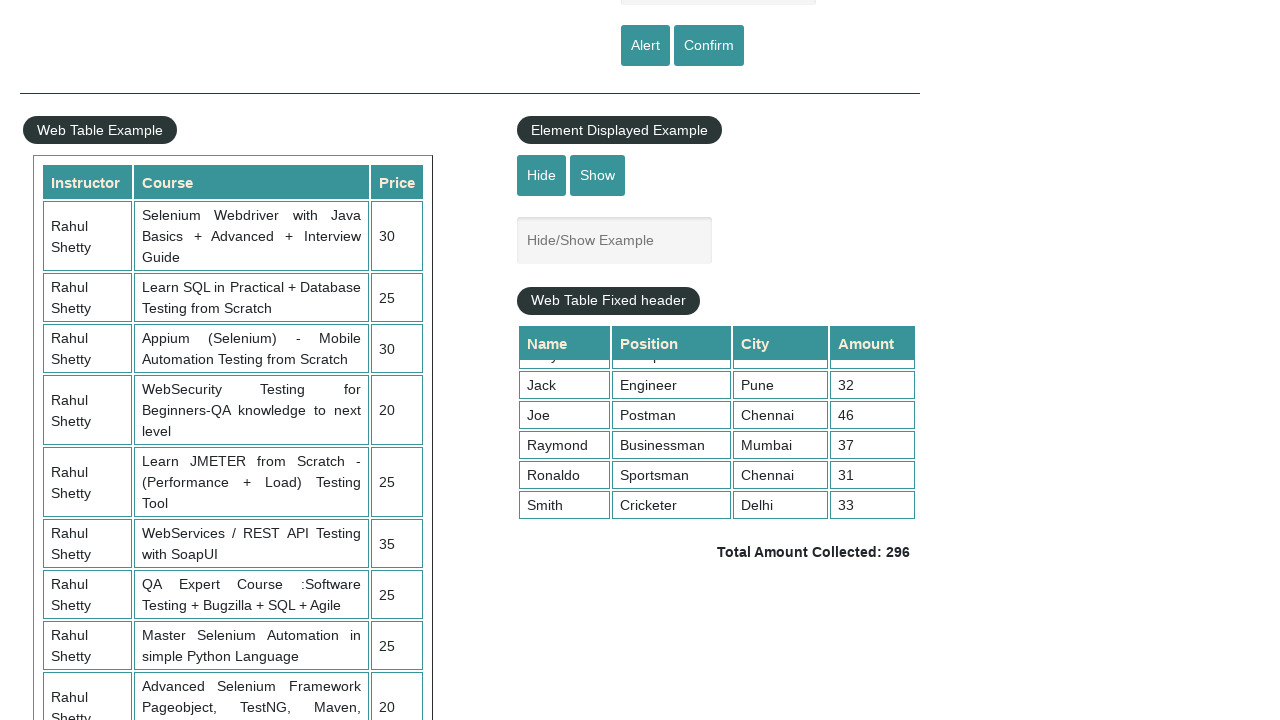

Verified table cells are visible after scrolling
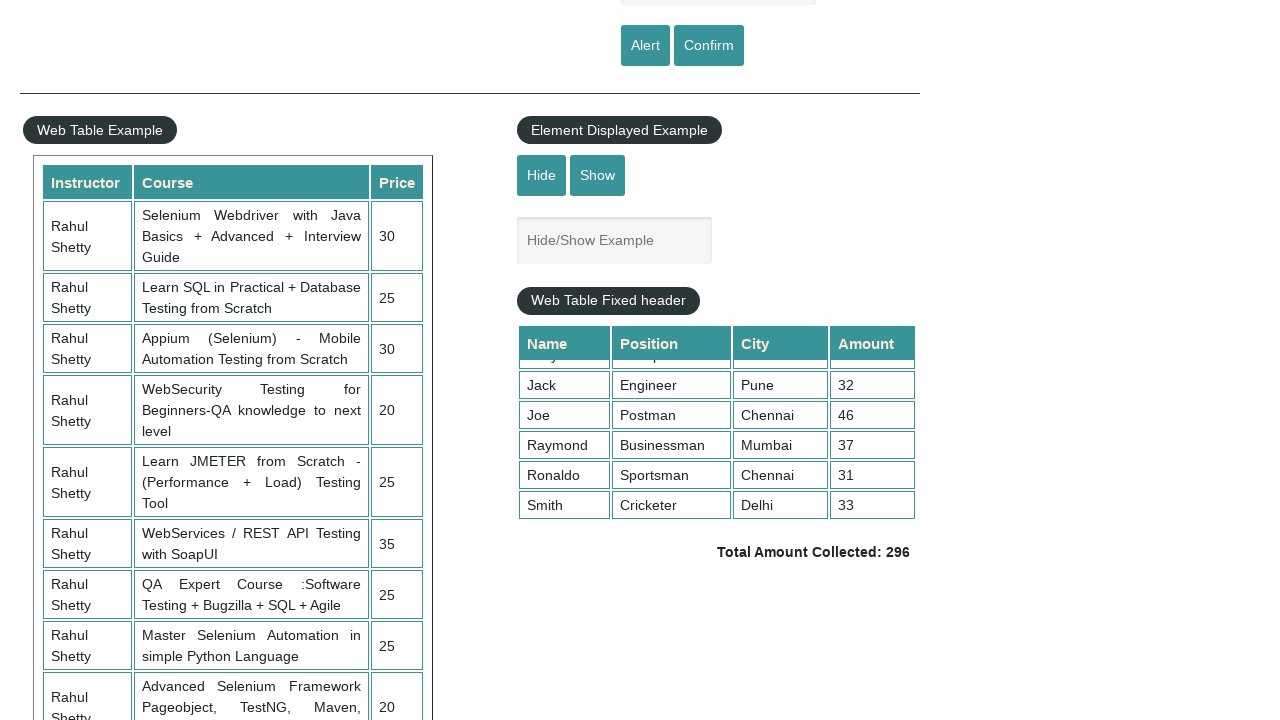

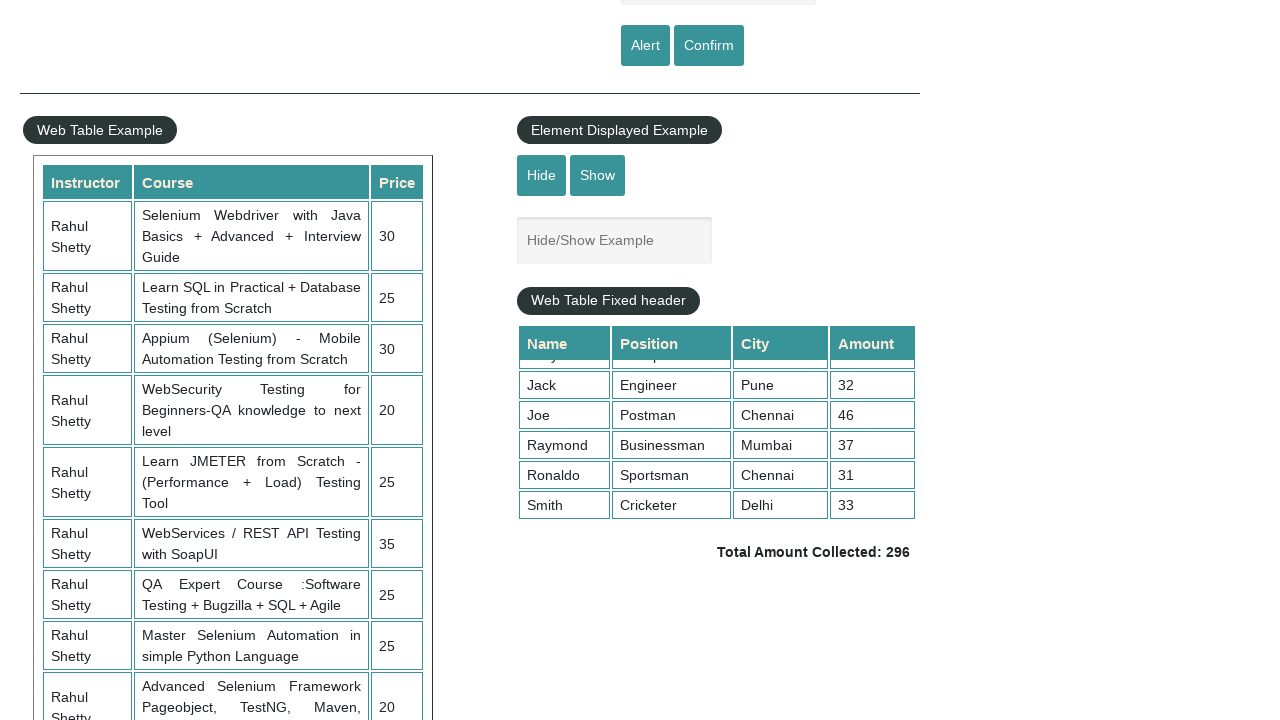